Tests text input functionality by entering text into an input field, clicking a button, and verifying the button's text updates to the entered value.

Starting URL: http://uitestingplayground.com/textinput

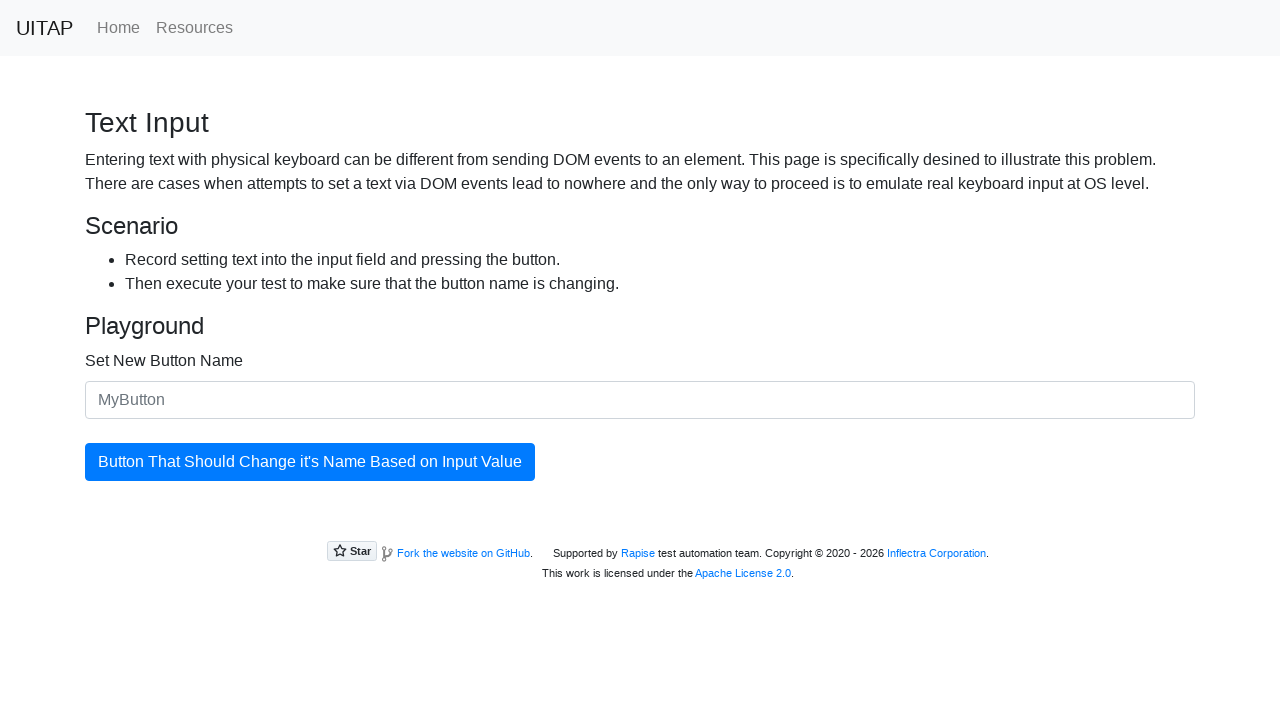

Filled text input field with 'SkyPro' on #newButtonName
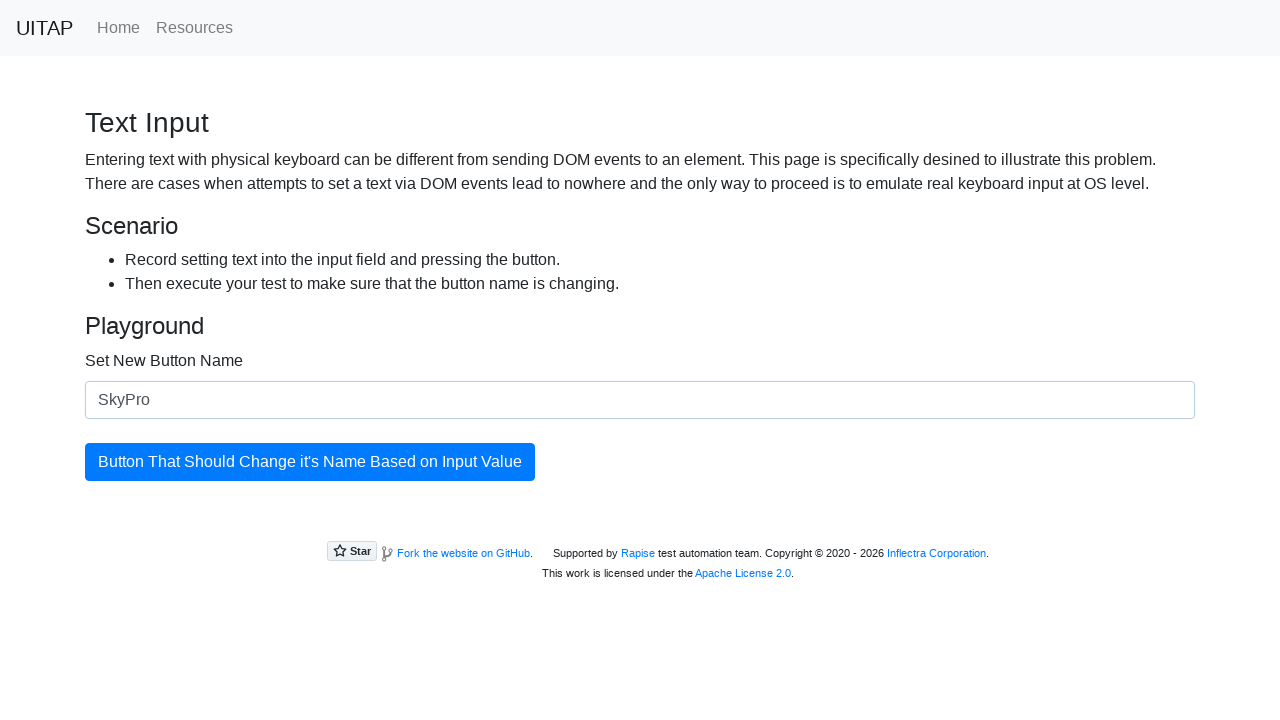

Clicked the updating button at (310, 462) on #updatingButton
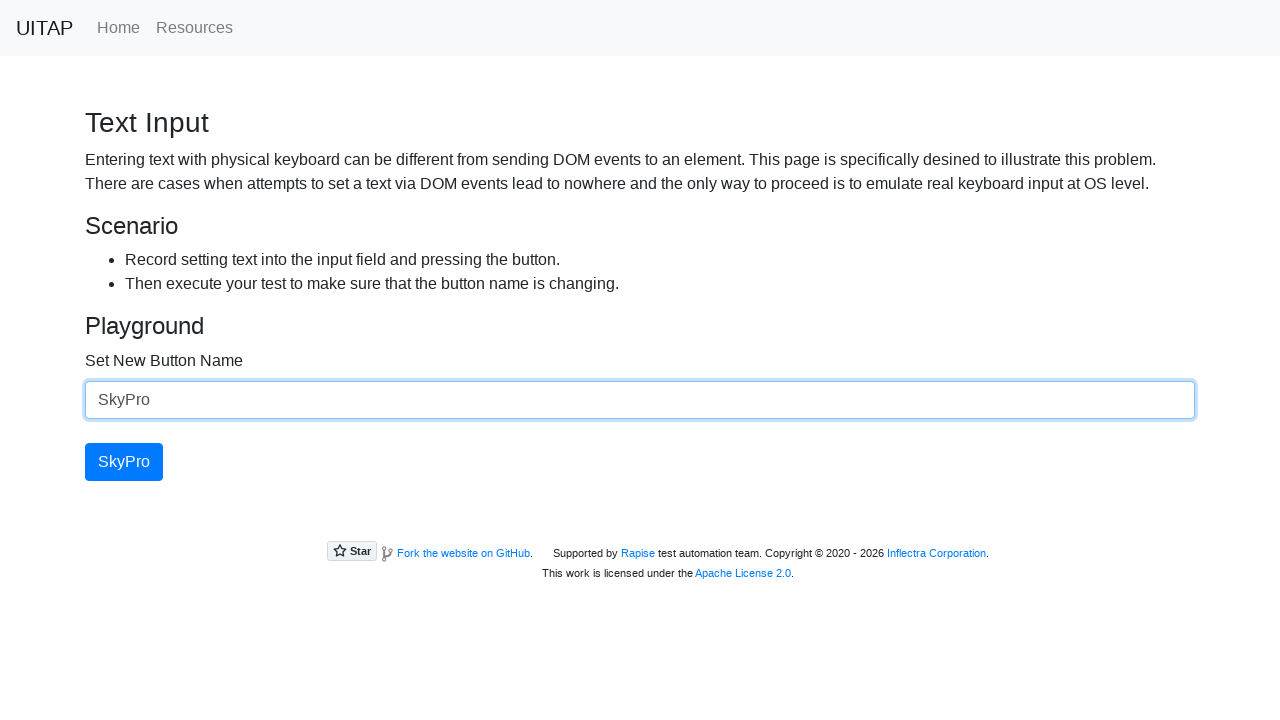

Waited for updating button to be visible
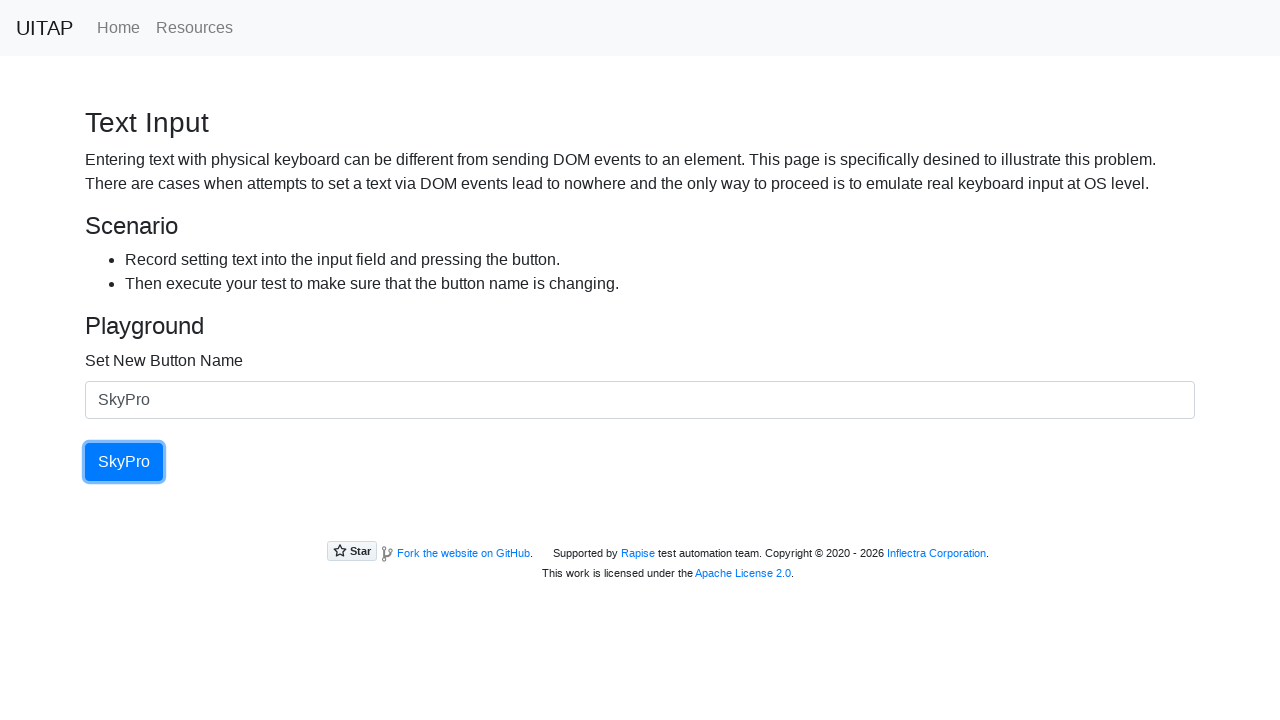

Retrieved button text content
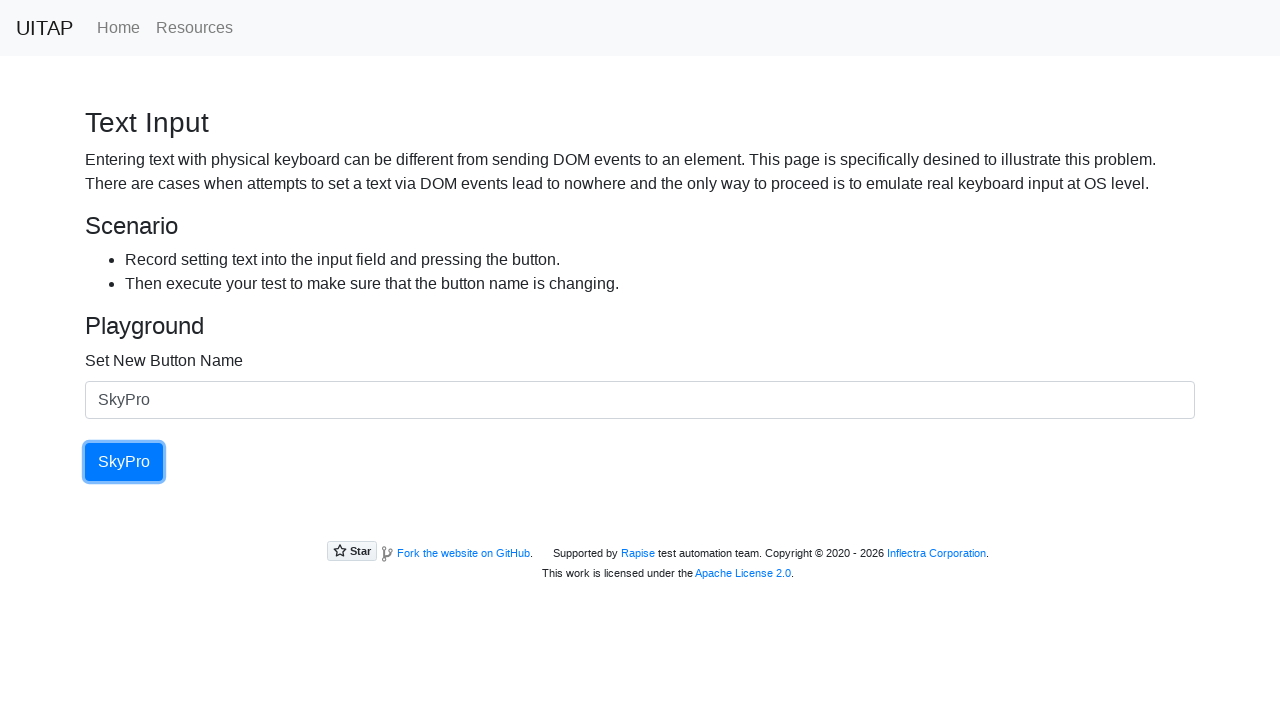

Verified button text matches 'SkyPro'
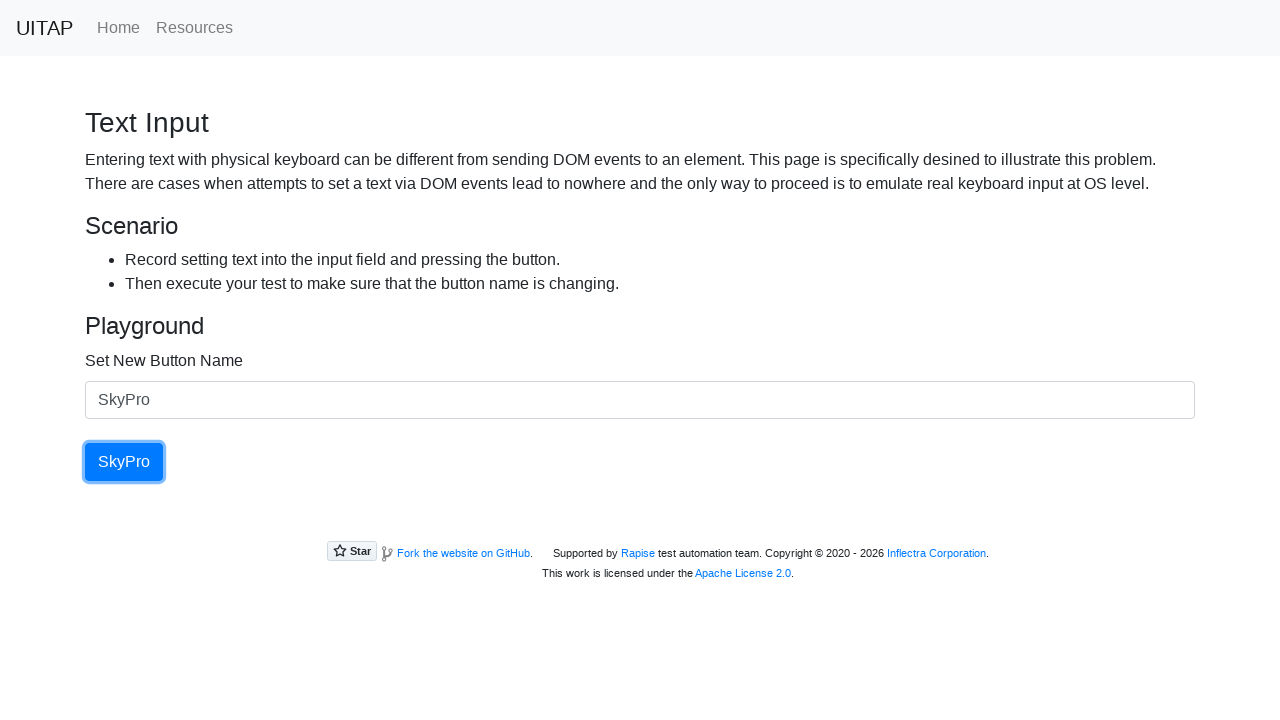

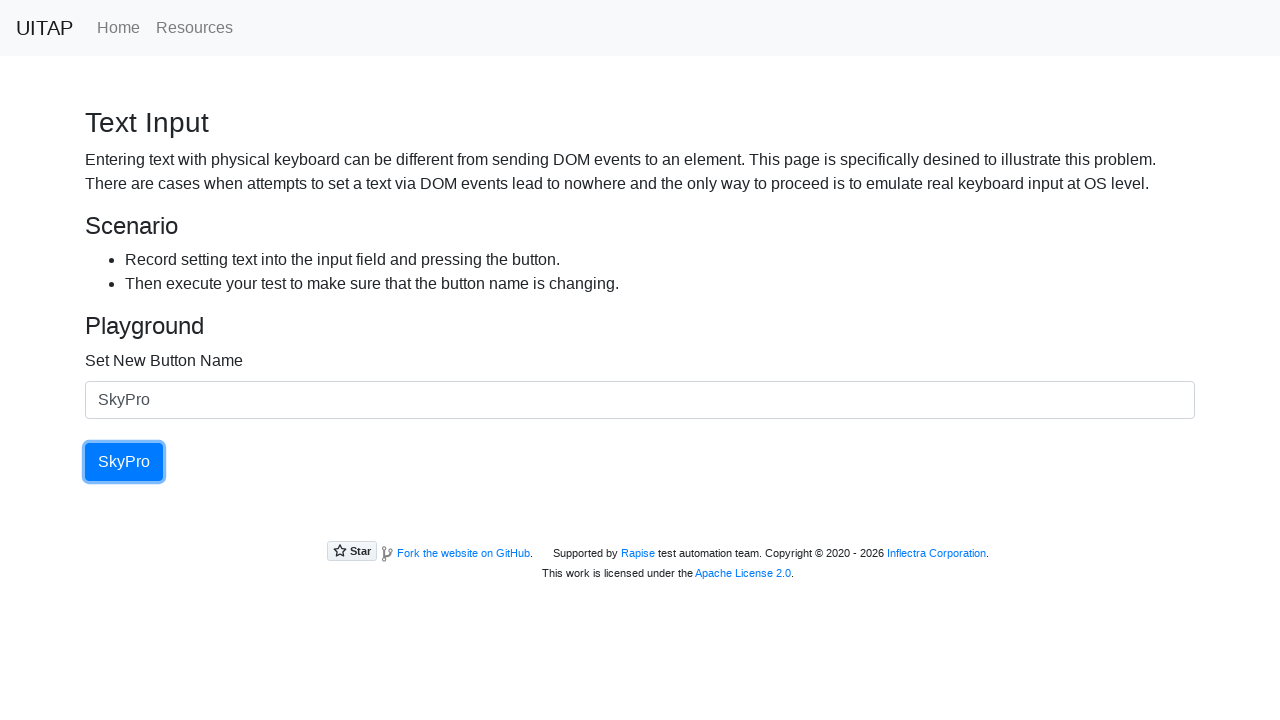